Tests the selenium detector page by filling in token fields and clicking a test button to verify the browser passes detection checks.

Starting URL: https://hmaker.github.io/selenium-detector/

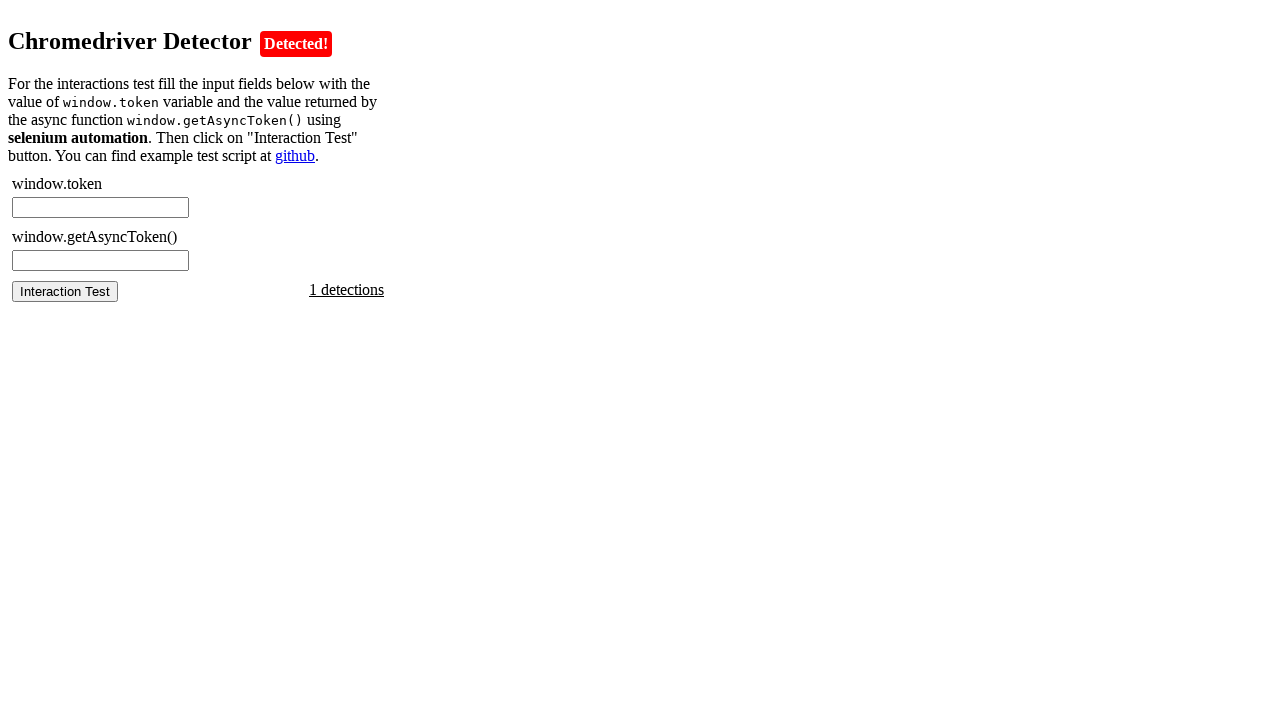

Waited for chromedriver-token field to load
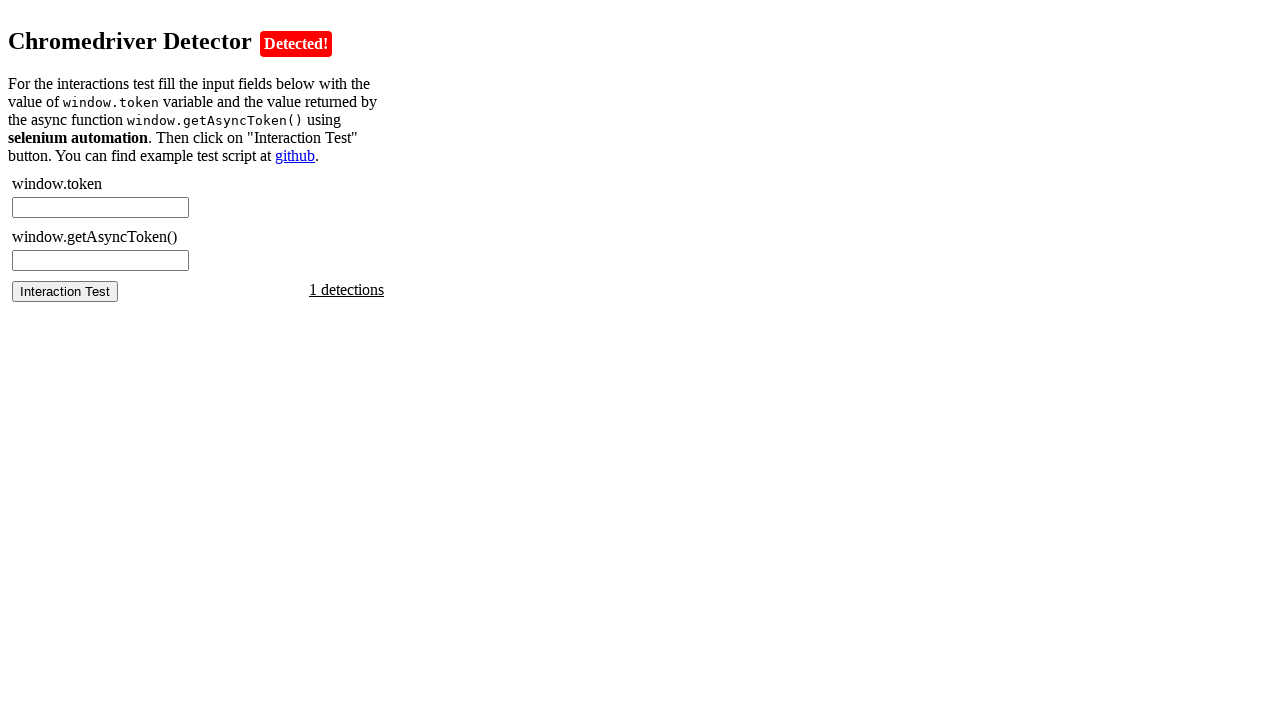

Retrieved token from window object
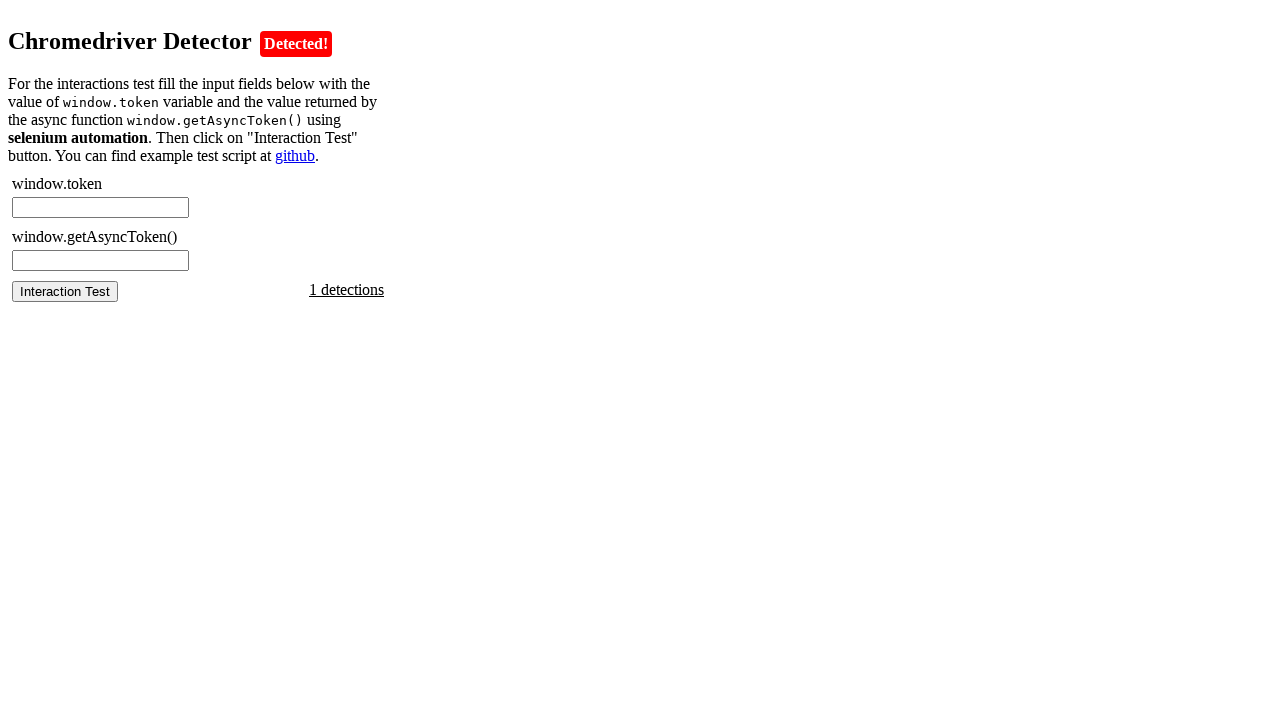

Filled chromedriver-token field with token value on #chromedriver-token
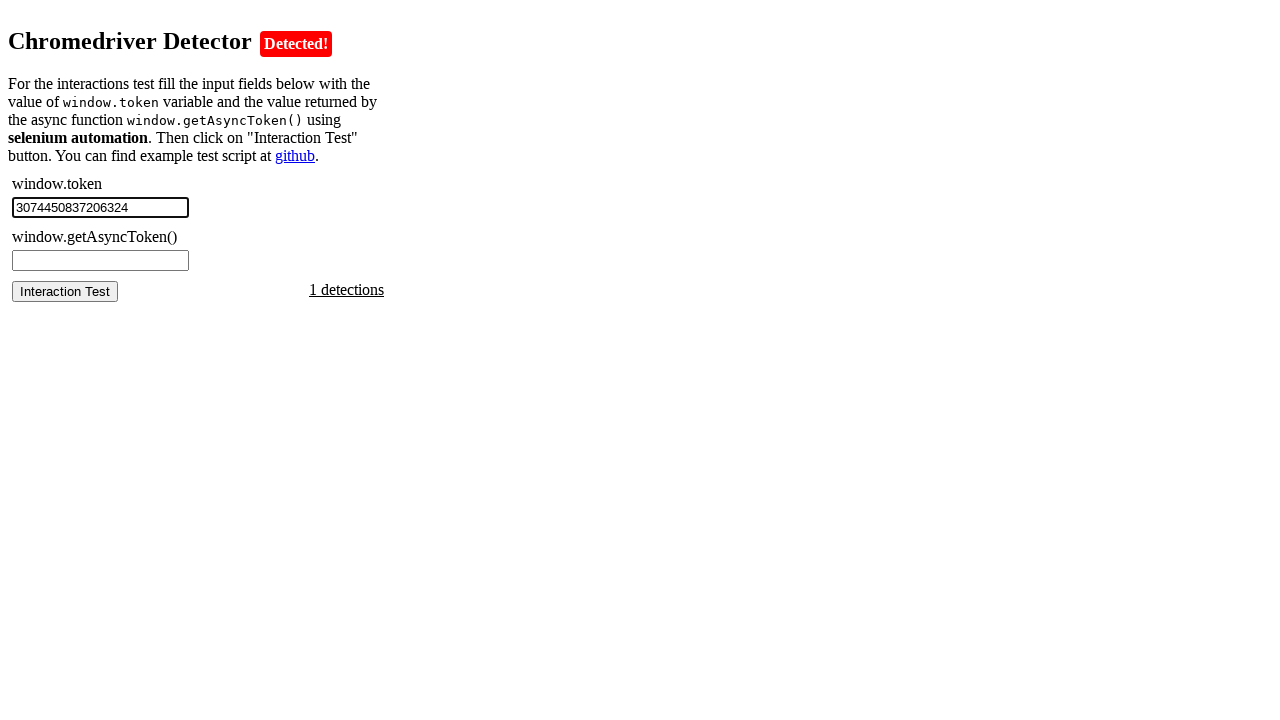

Retrieved async token from window object
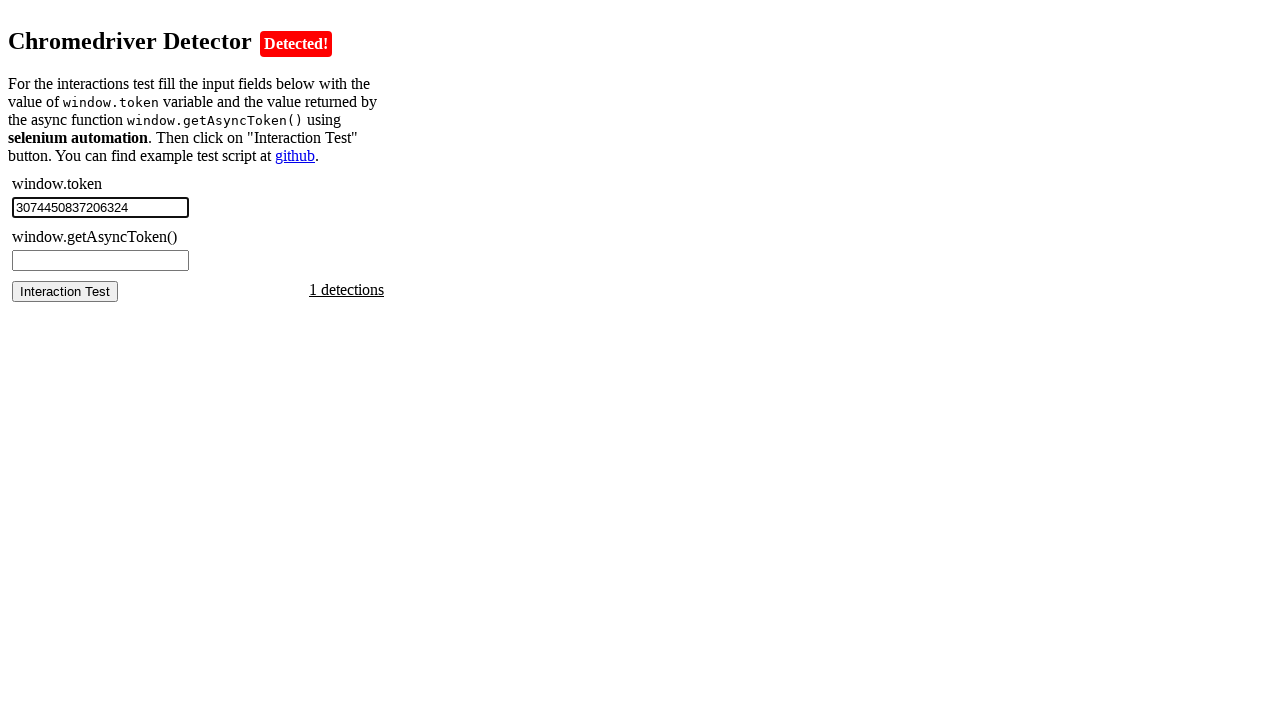

Filled chromedriver-asynctoken field with async token value on #chromedriver-asynctoken
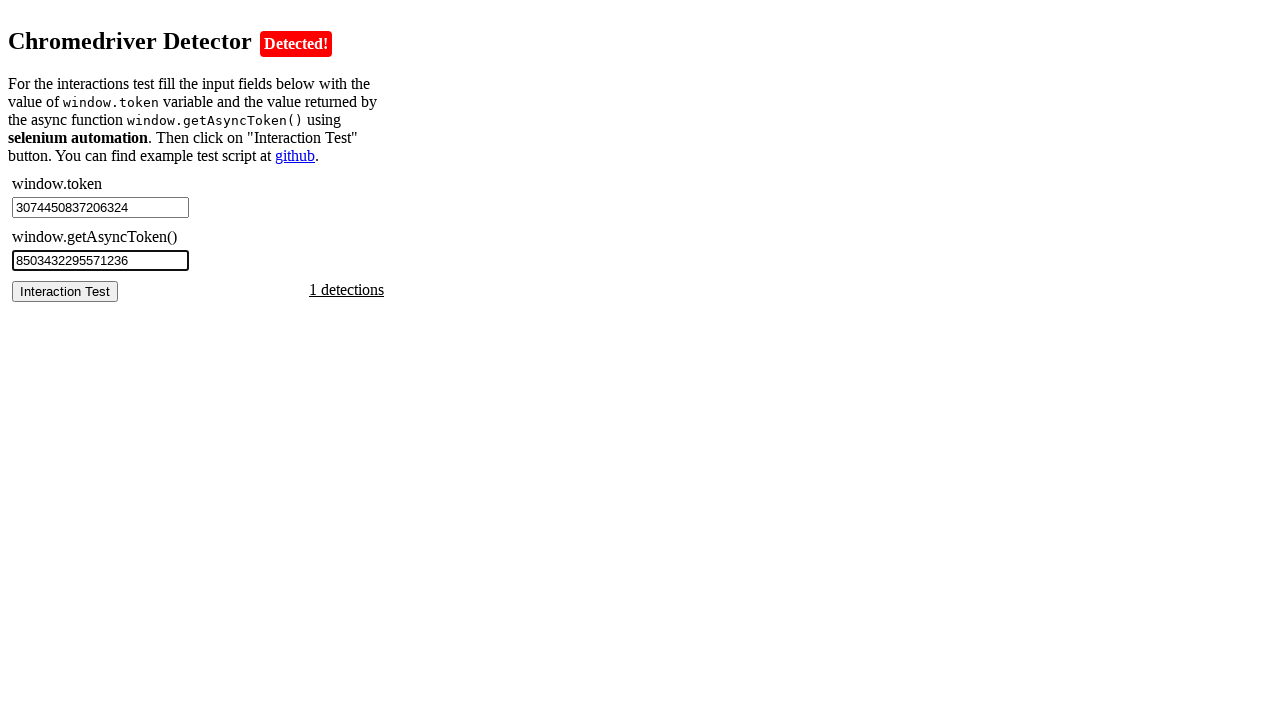

Clicked test button to verify detection checks at (65, 291) on #chromedriver-test
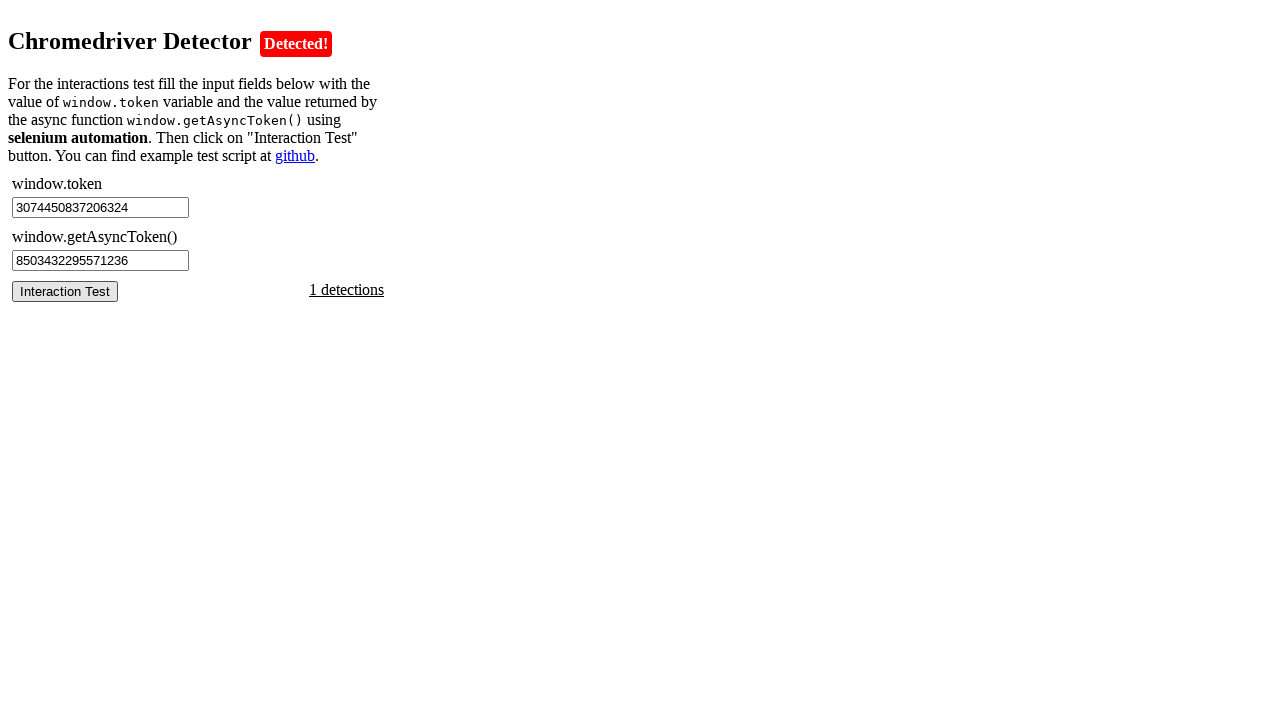

Test result appeared in chromedriver-test-container
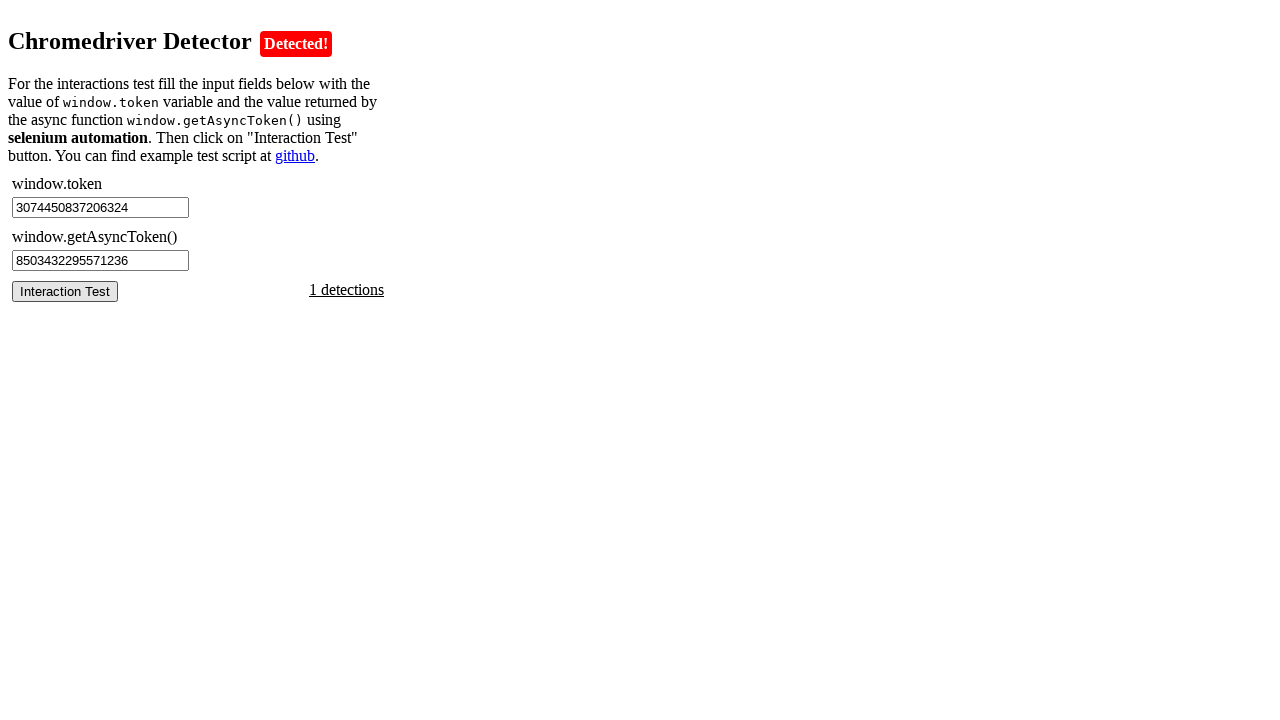

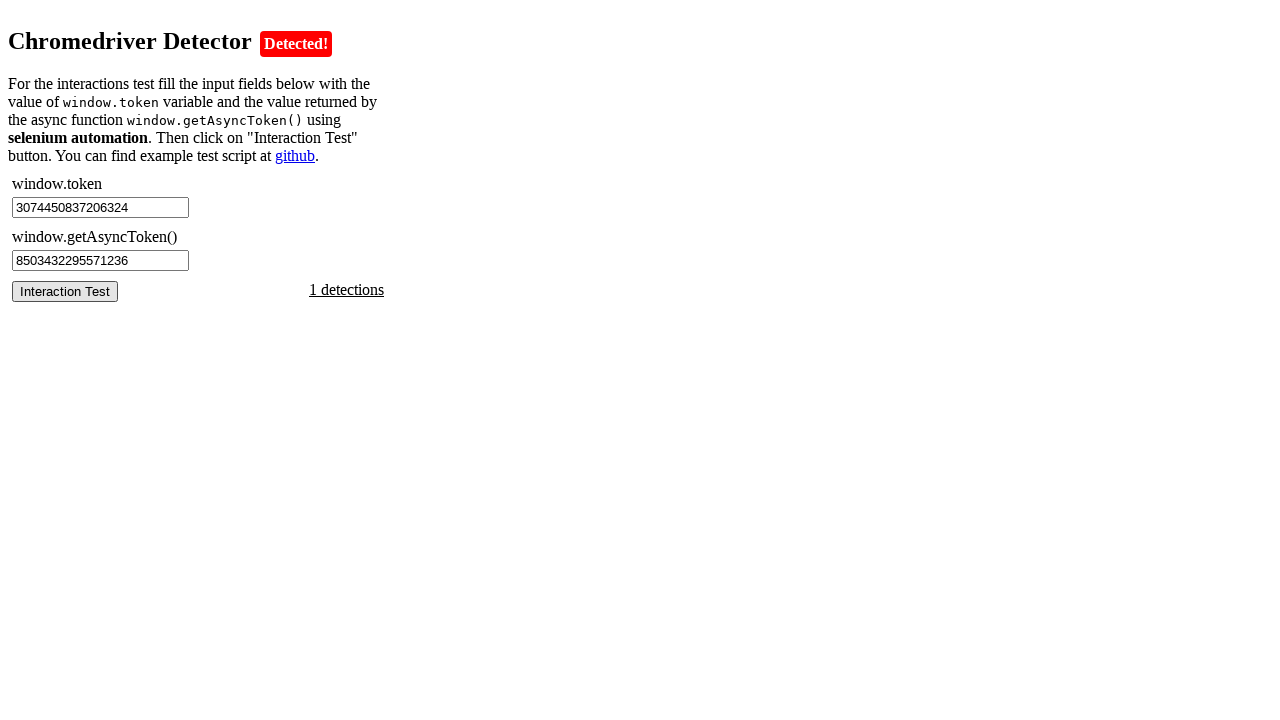